Tests the product browsing flow by navigating to the homepage, clicking on the Products link to view all products, then clicking on "View Product" for the first product to verify the product details page loads correctly.

Starting URL: https://automationexercise.com

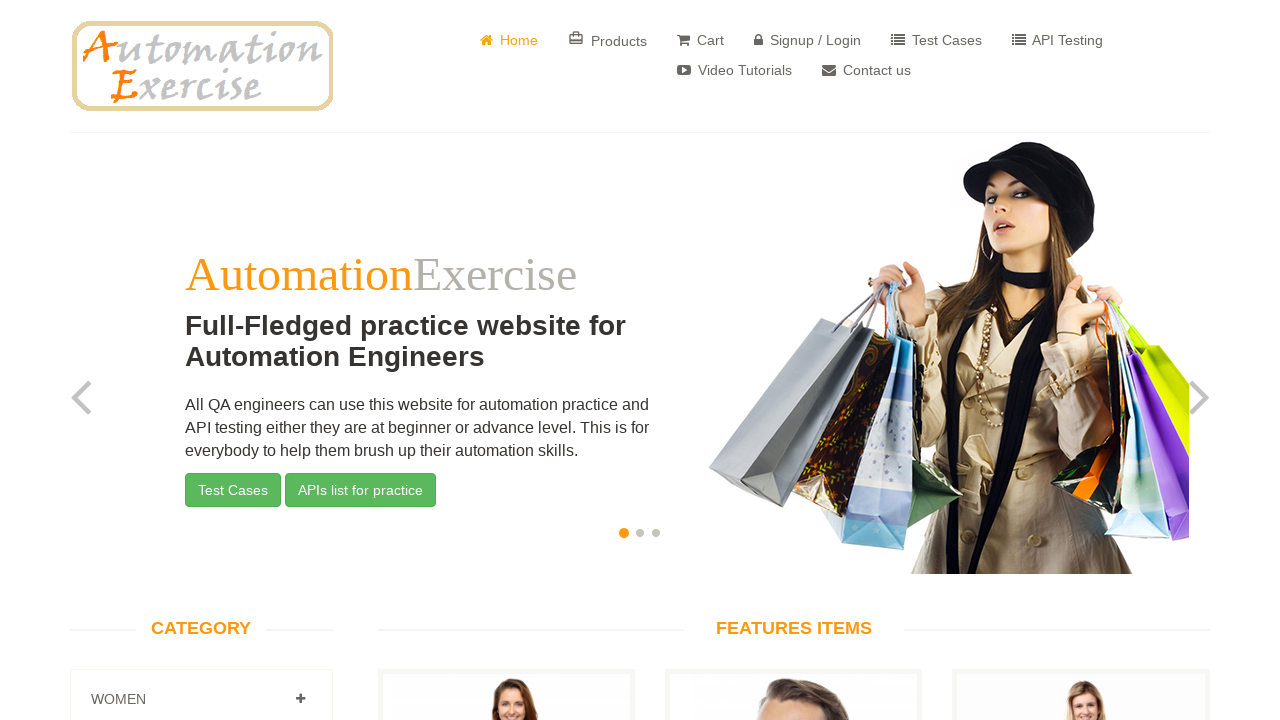

Verified homepage URL is correct
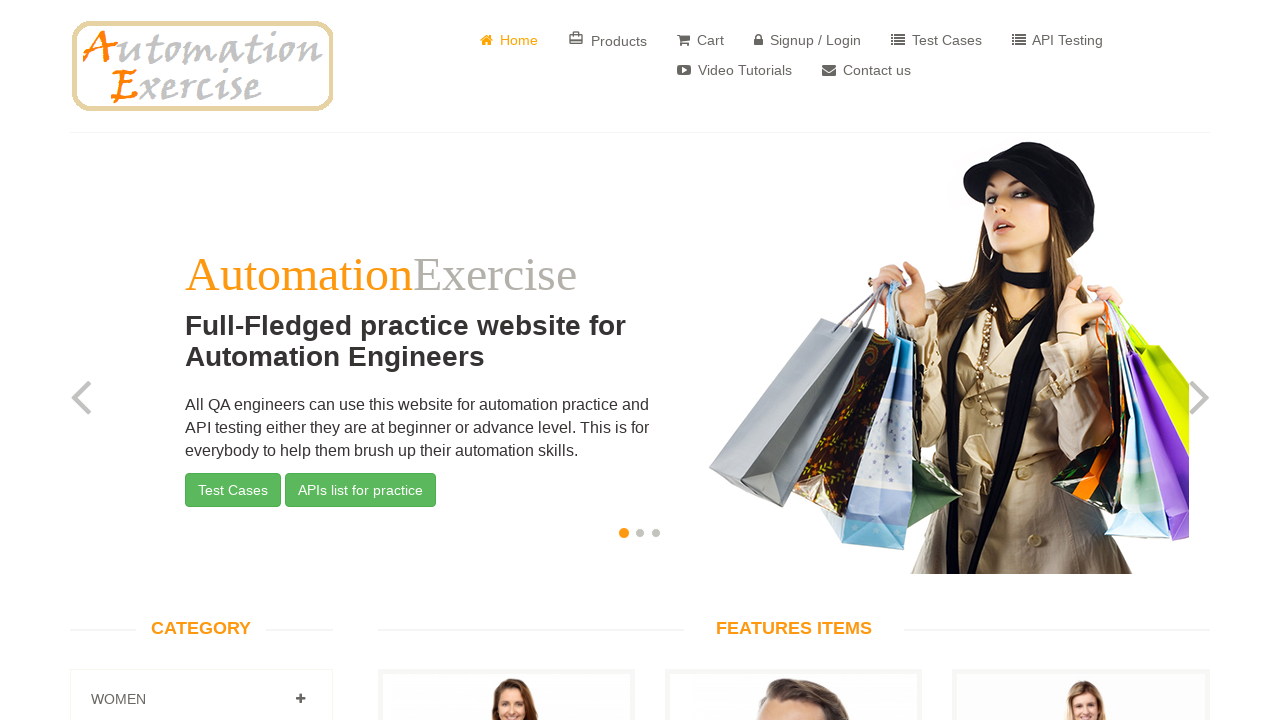

Clicked on Products link in navbar at (608, 40) on xpath=//ul[@class='nav navbar-nav']/li[2]/a
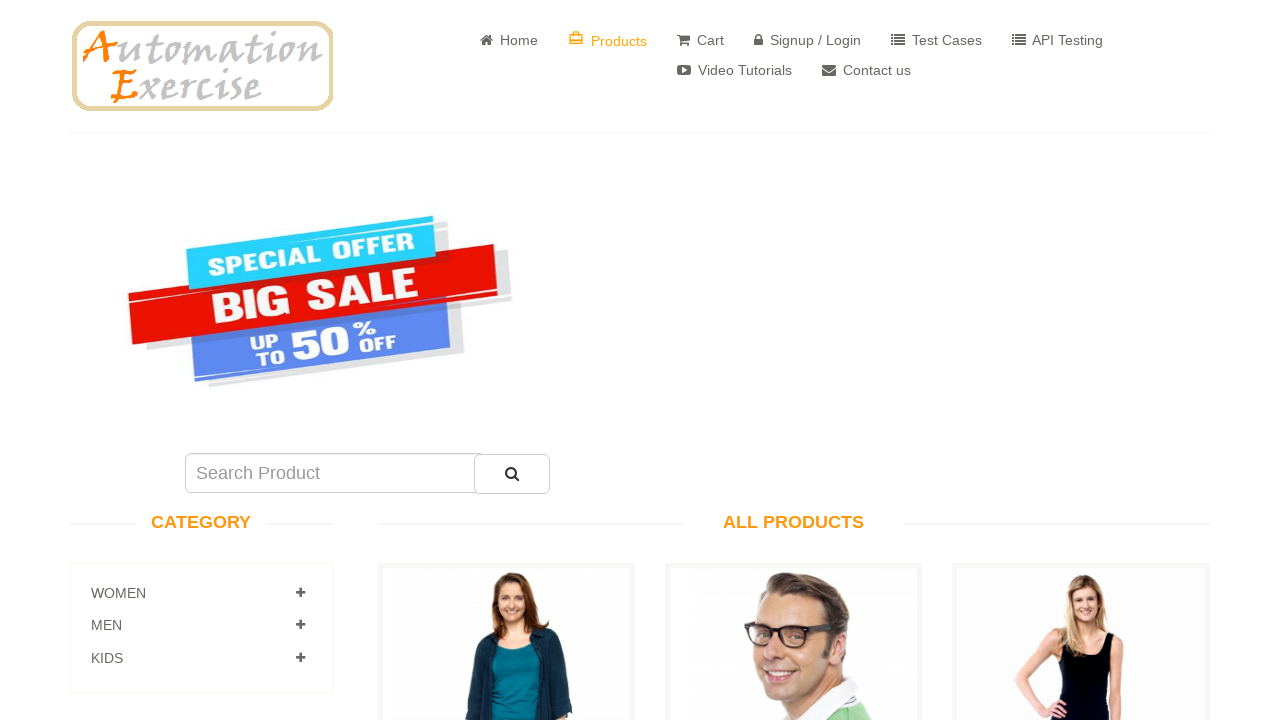

Products page loaded successfully
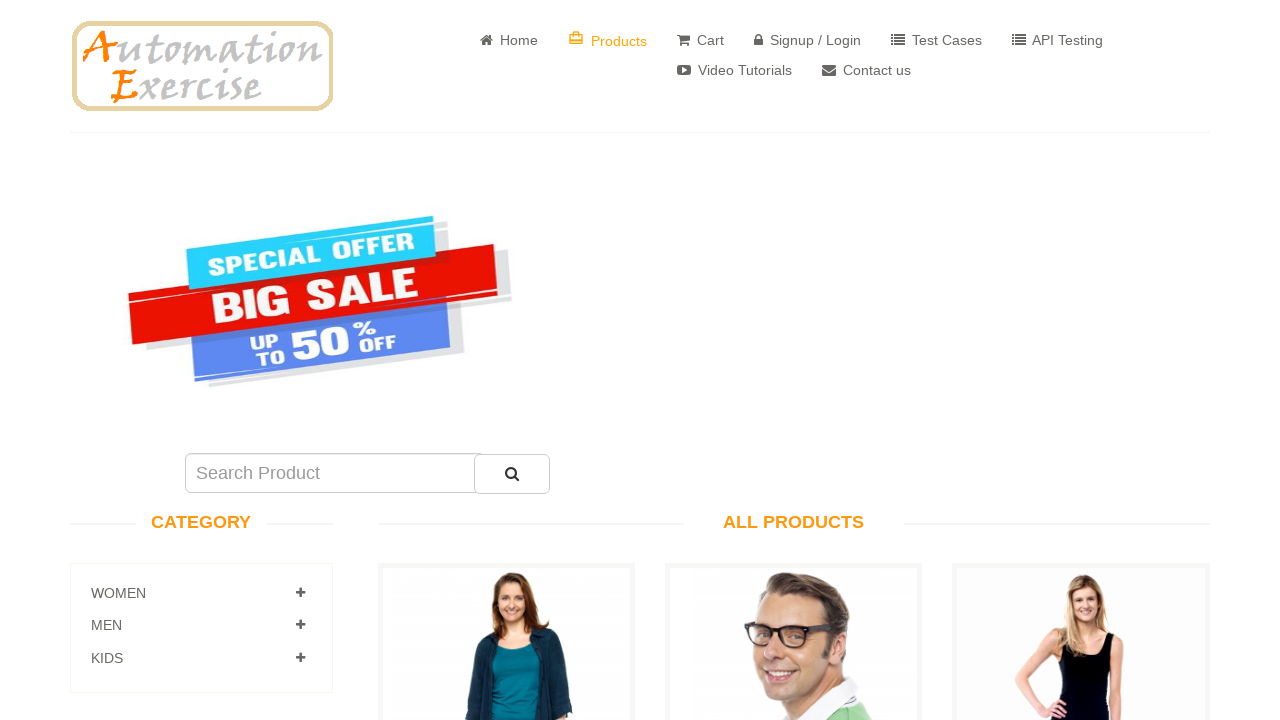

All Products heading element is visible
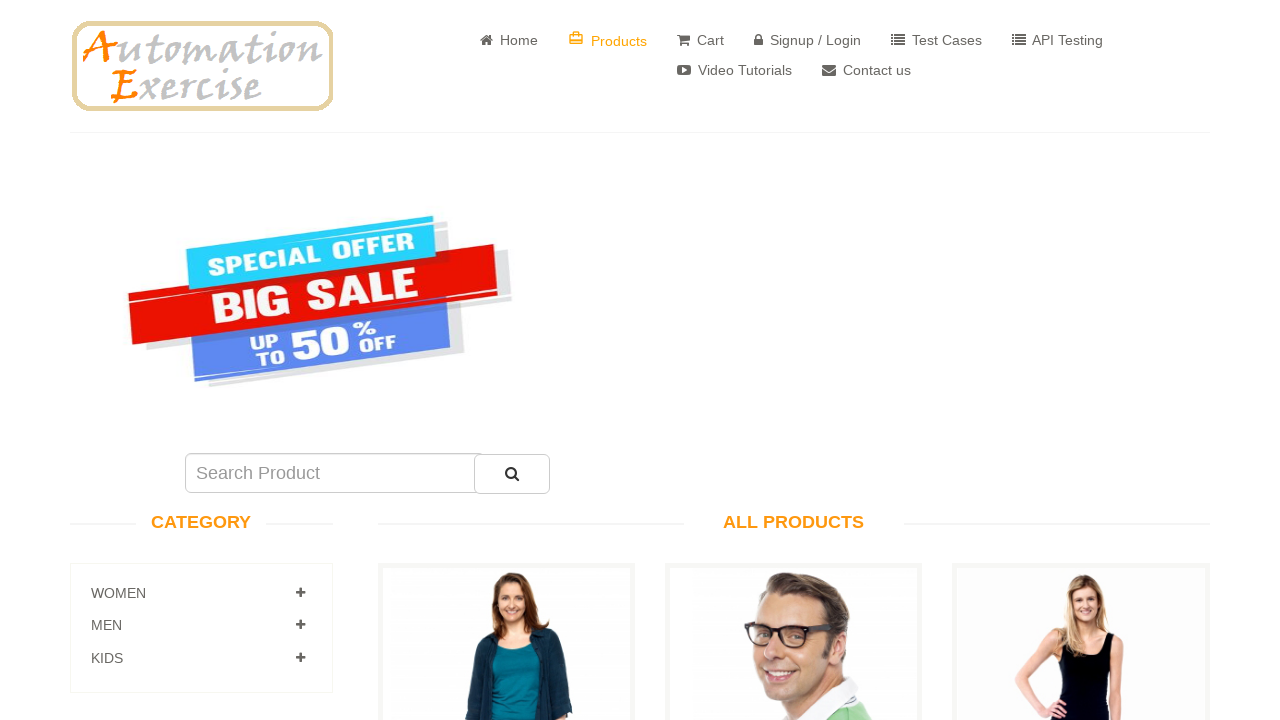

Verified All Products heading text content
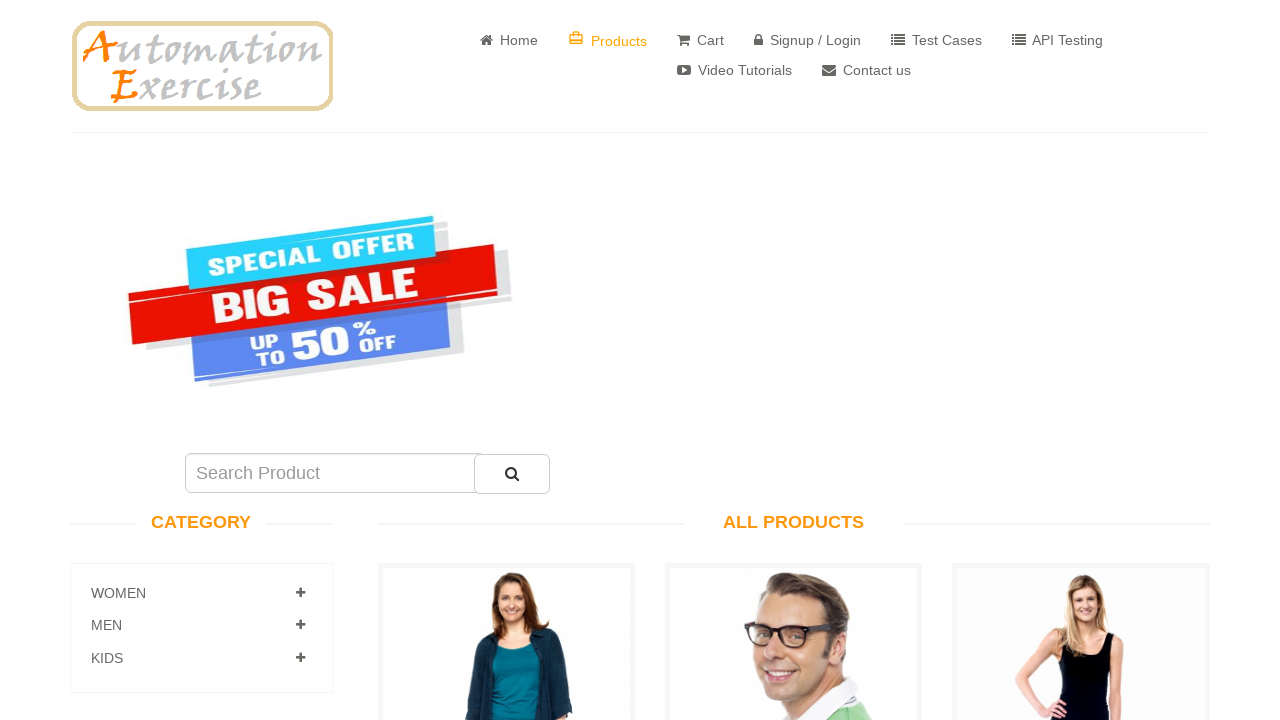

Clicked View Product button for first product at (506, 361) on xpath=//div[@class='features_items']/div[2]/div/div[2]/ul/li/a
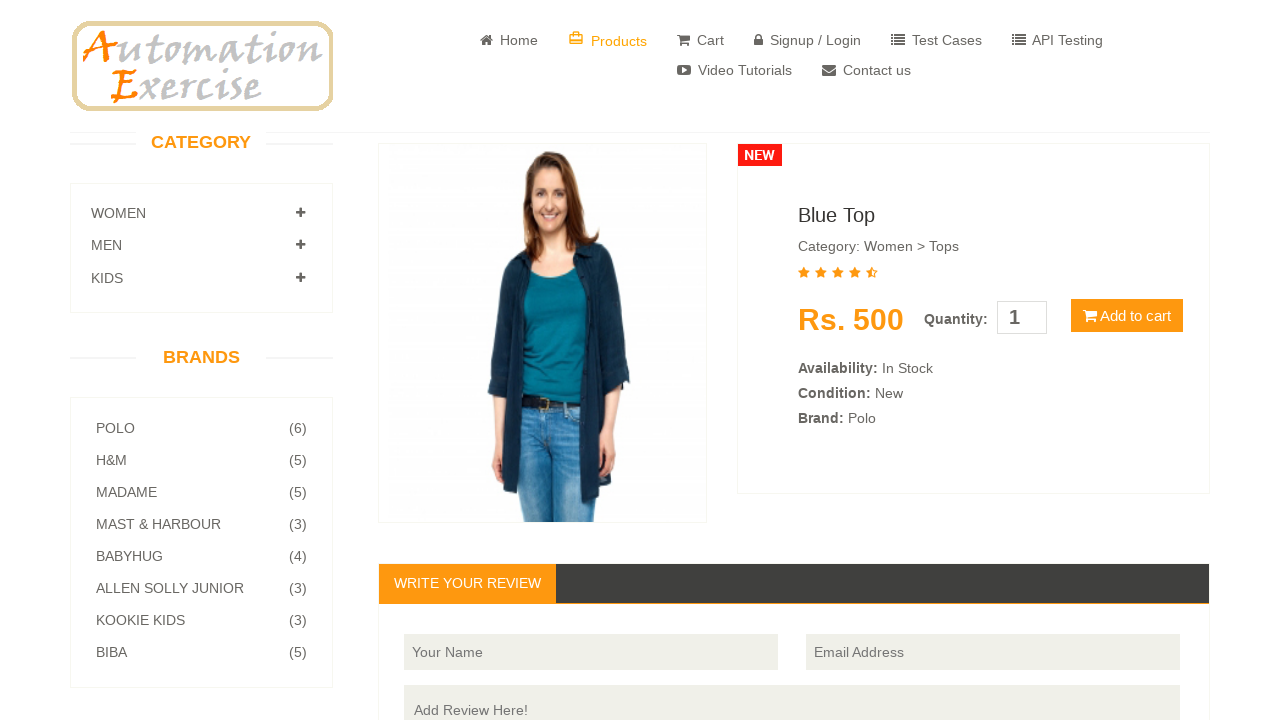

Product details page loaded for product ID 1
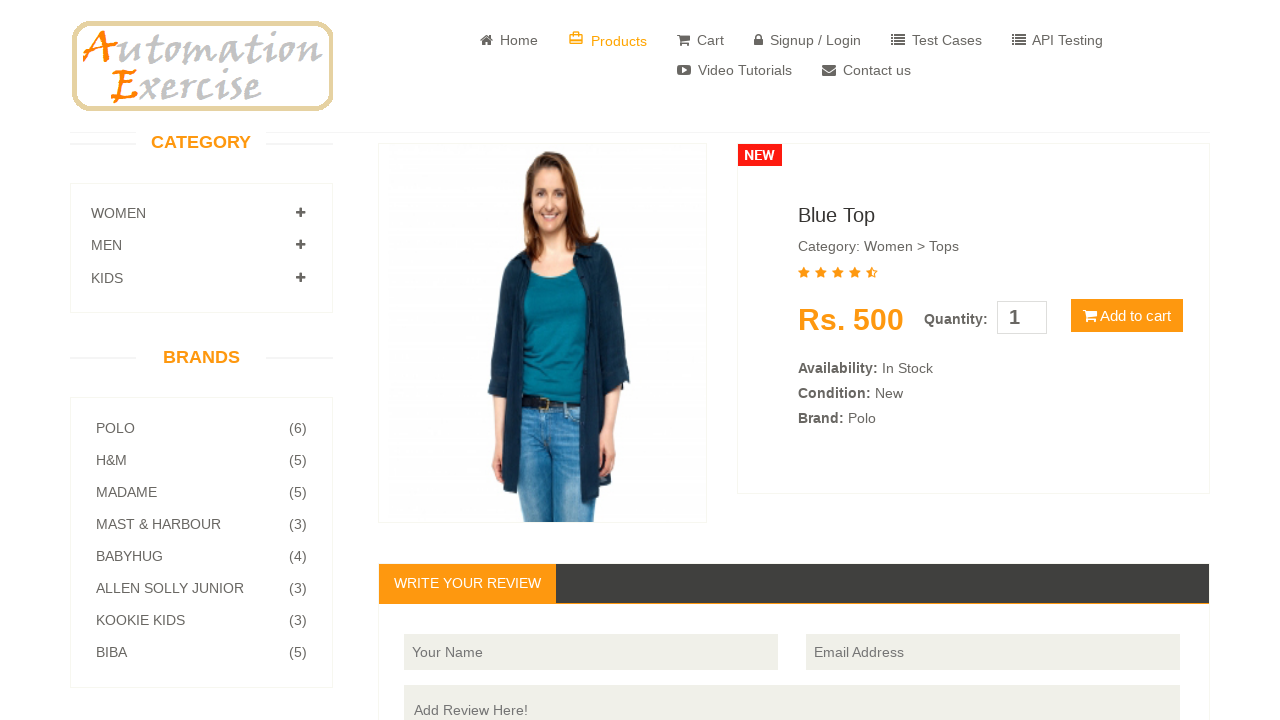

Product information section is visible on details page
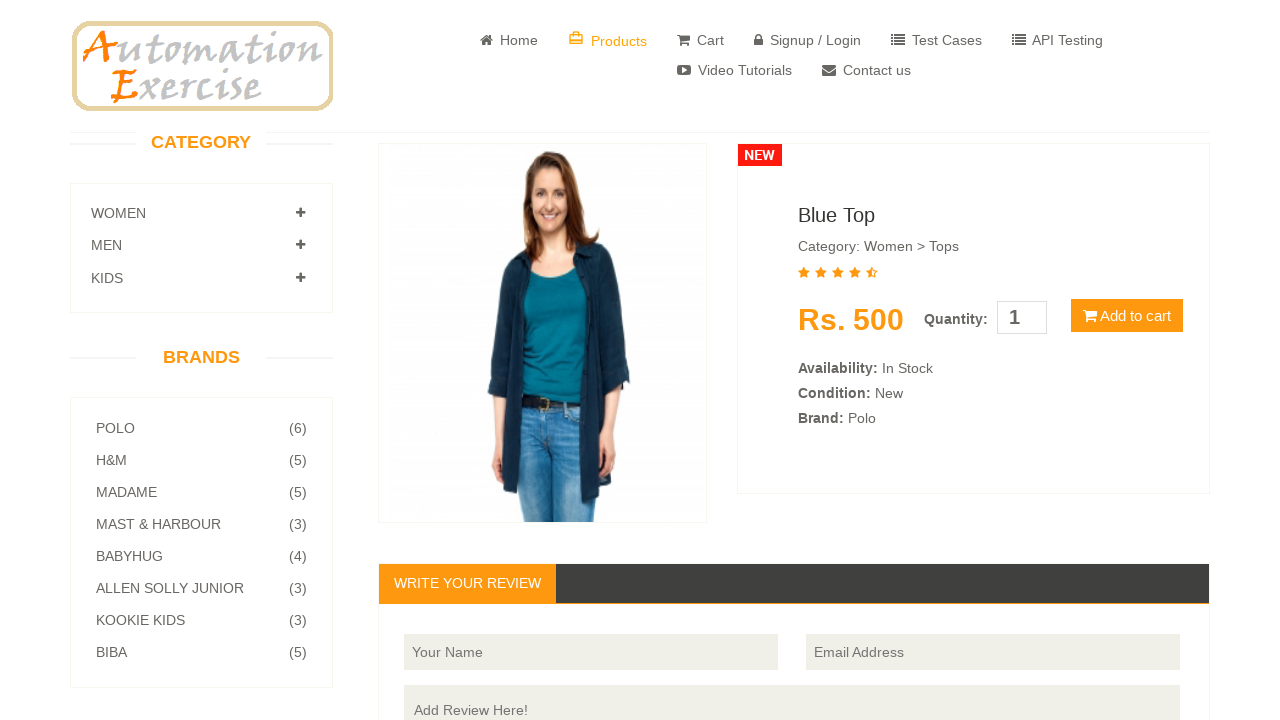

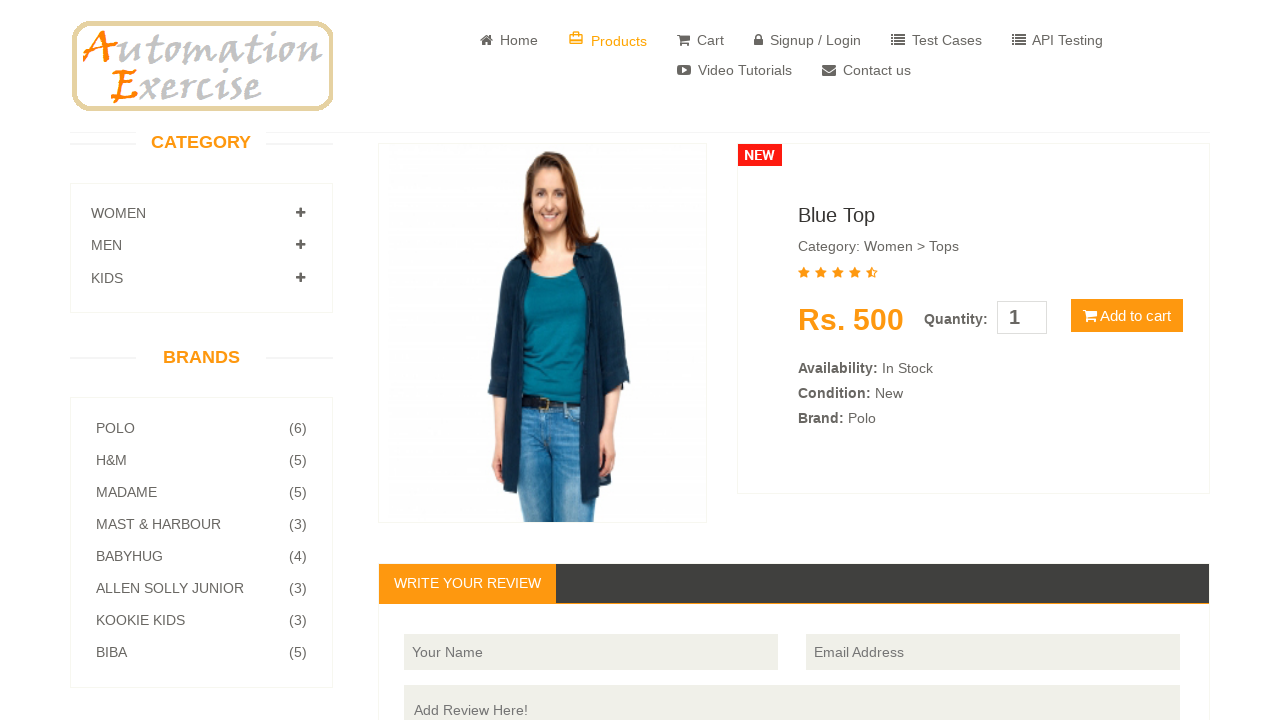